Tests dynamic loading by clicking Start button and checking if finish element exists after loading completes

Starting URL: https://the-internet.herokuapp.com/dynamic_loading/2

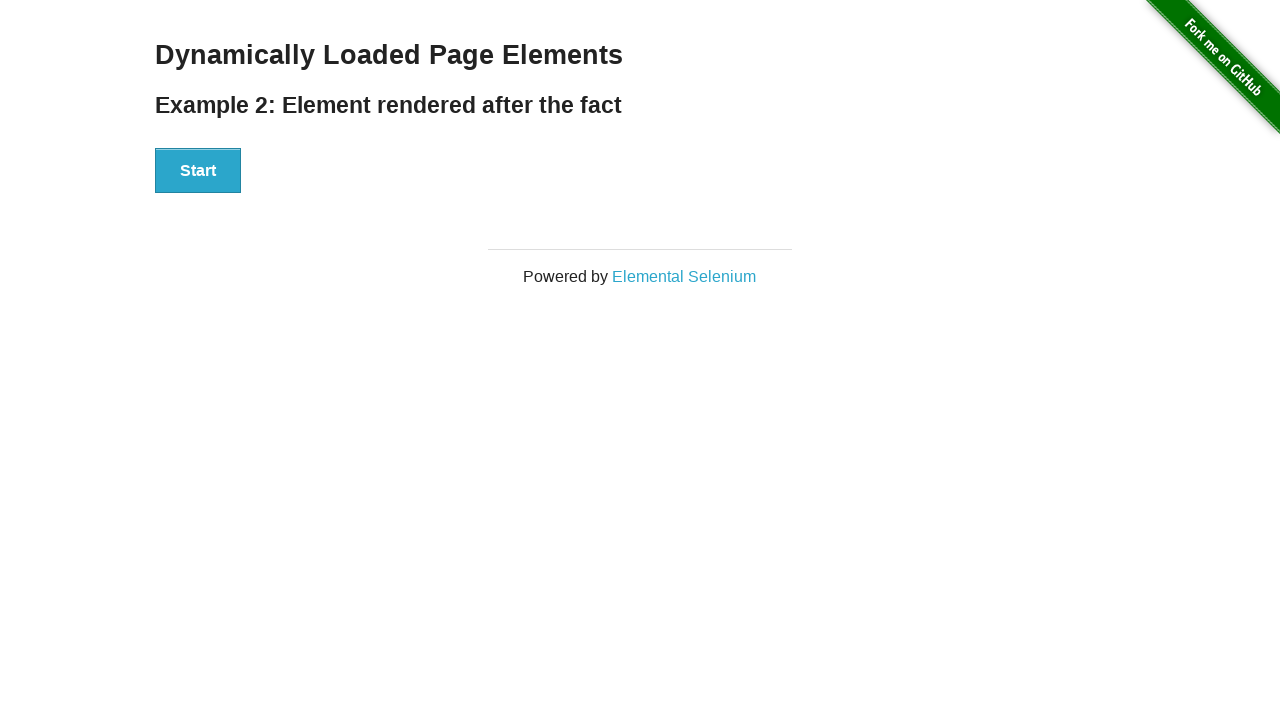

Clicked Start button to initiate dynamic loading at (198, 171) on button:has-text('Start')
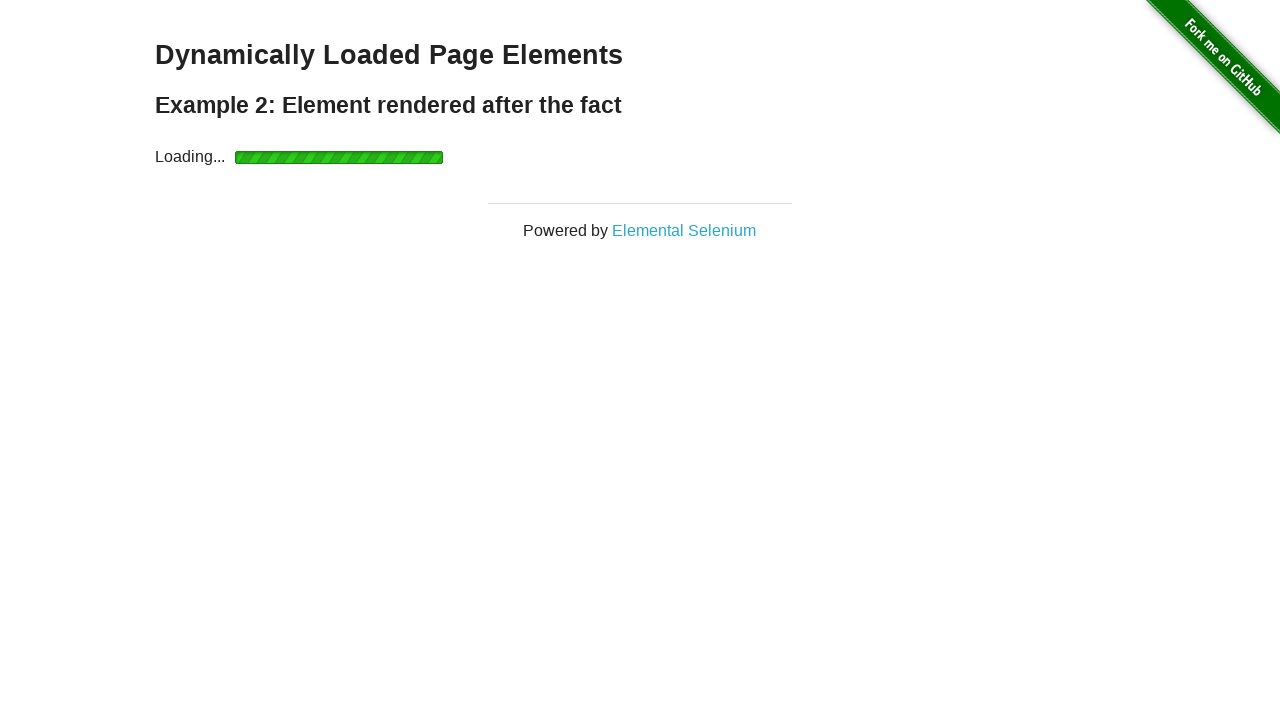

Finish element appeared after loading completed
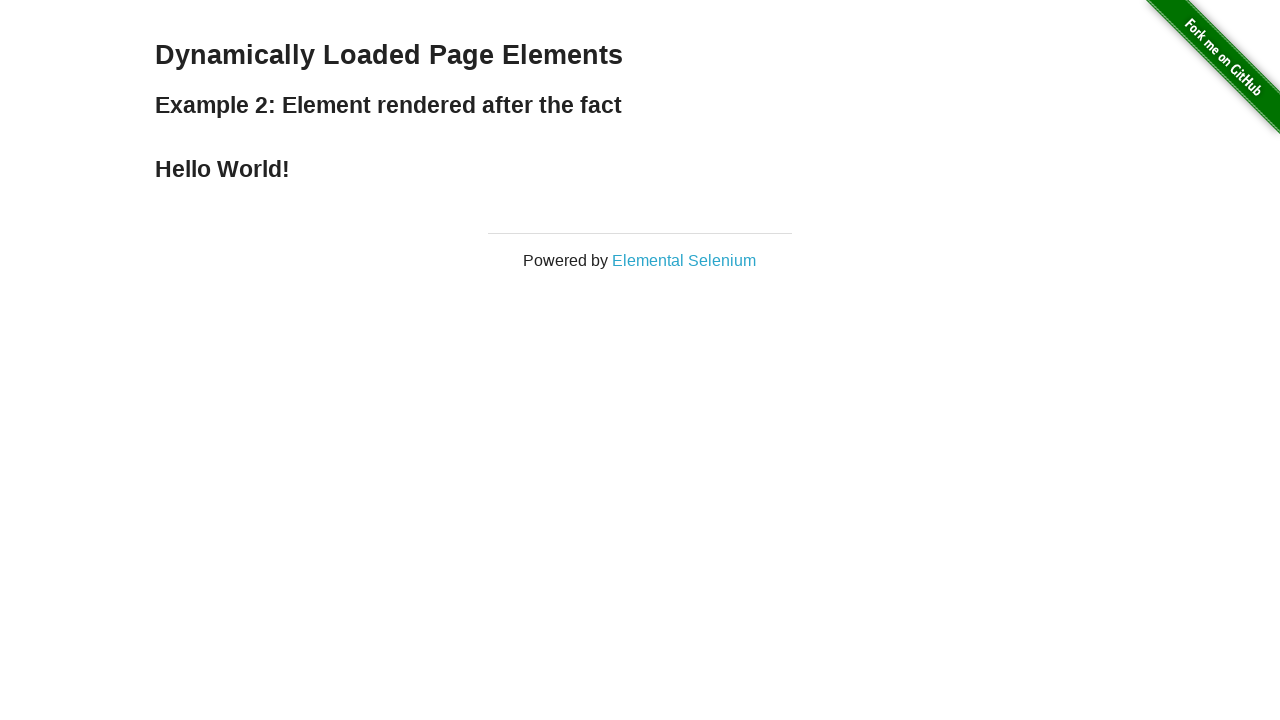

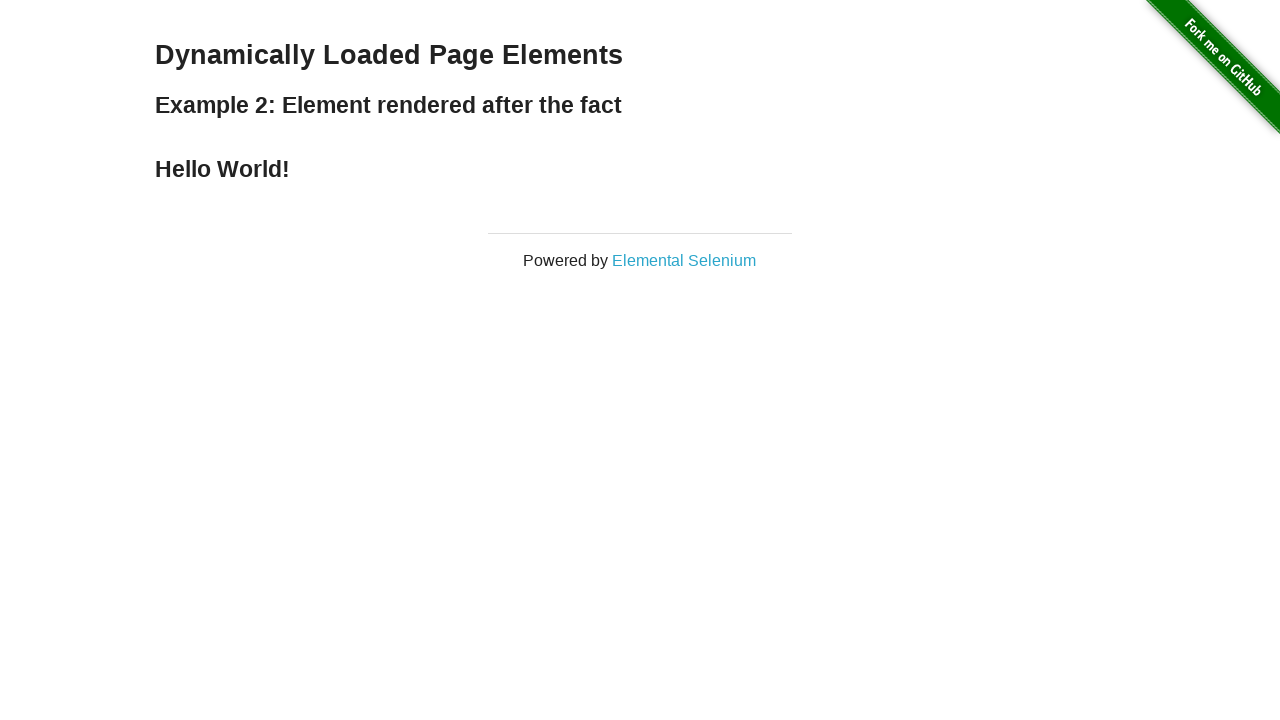